Tests closing a fake alert dialog by clicking the OK button

Starting URL: https://testpages.eviltester.com/styled/alerts/fake-alert-test.html

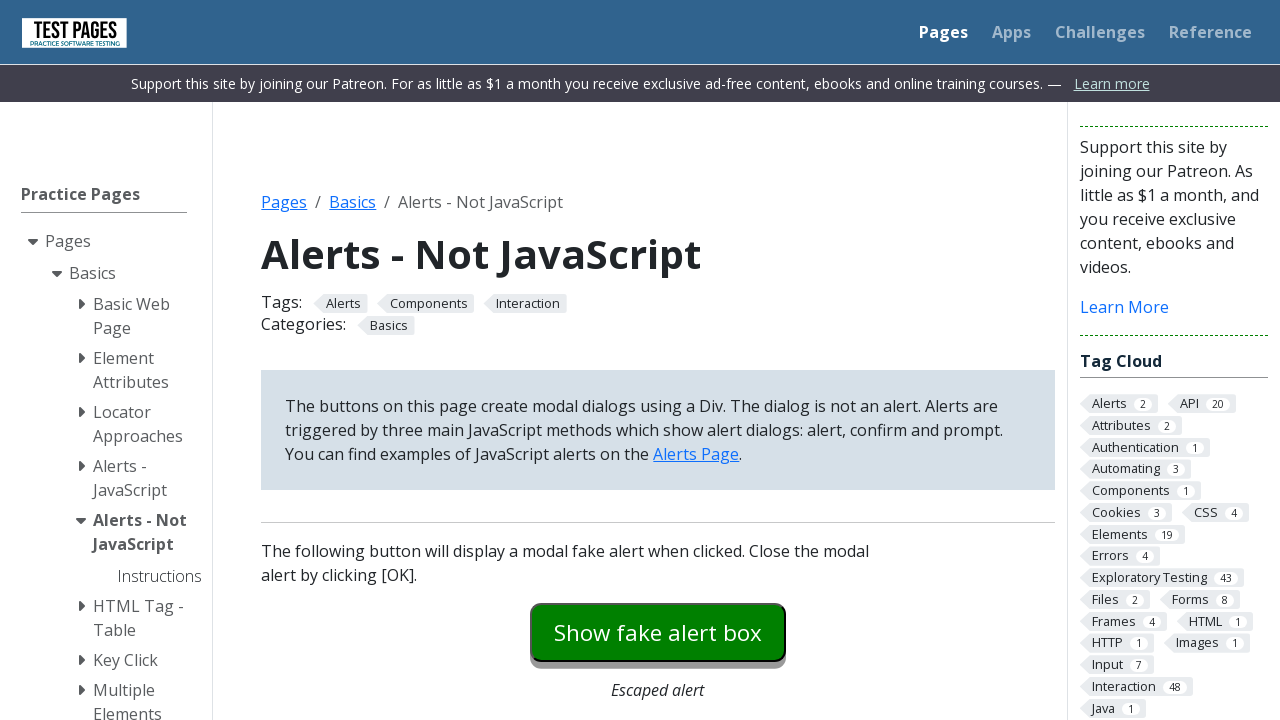

Clicked fake alert button to open the dialog at (658, 632) on #fakealert
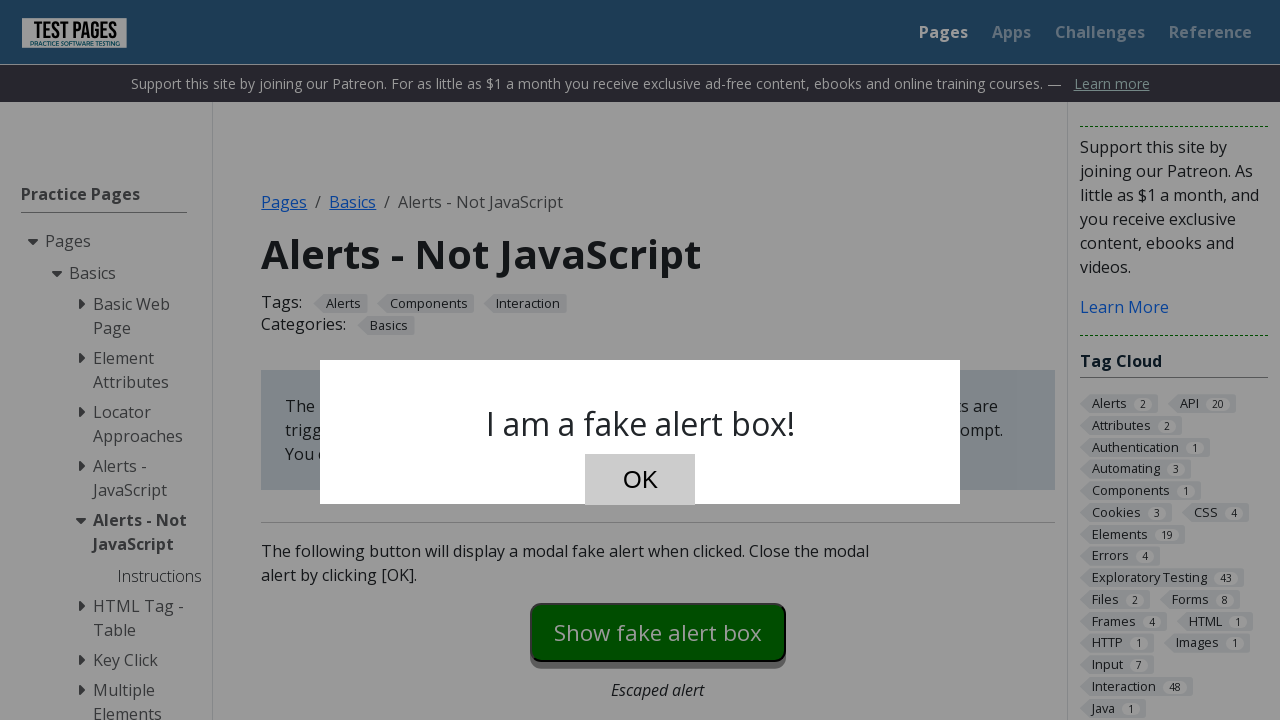

Clicked OK button to close the fake alert dialog at (640, 480) on #dialog-ok
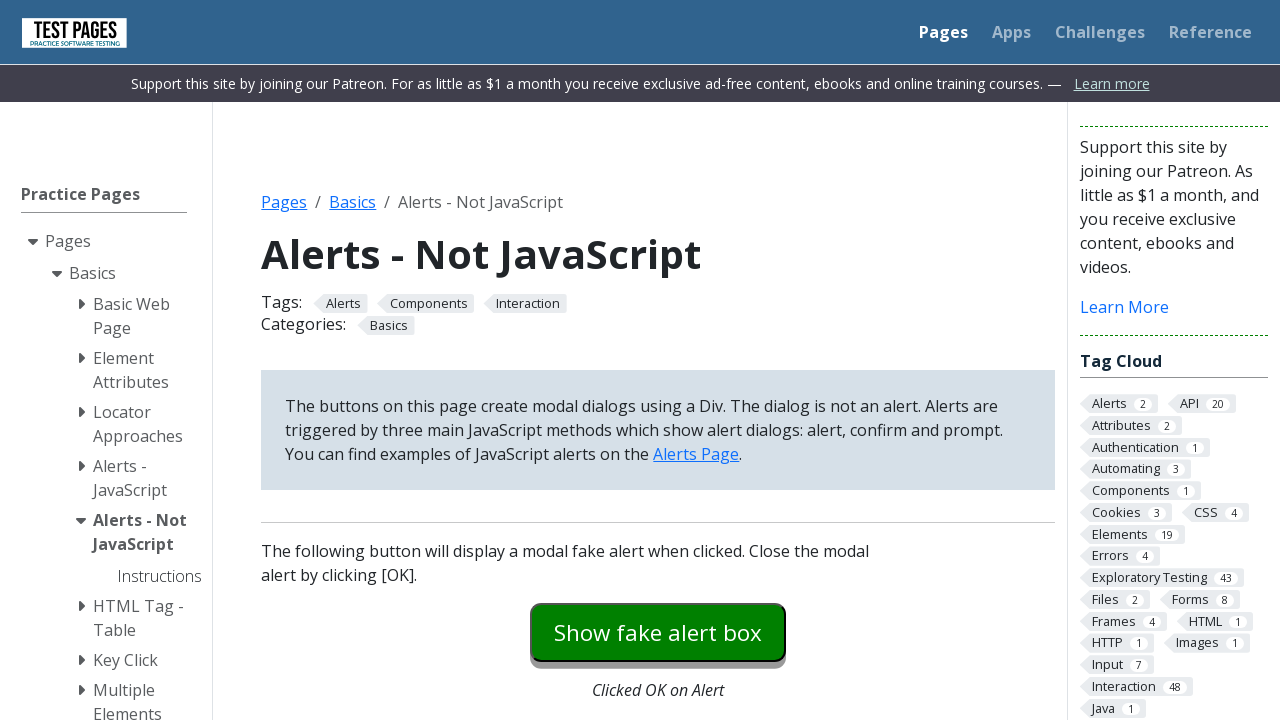

Verified that the dialog is now hidden
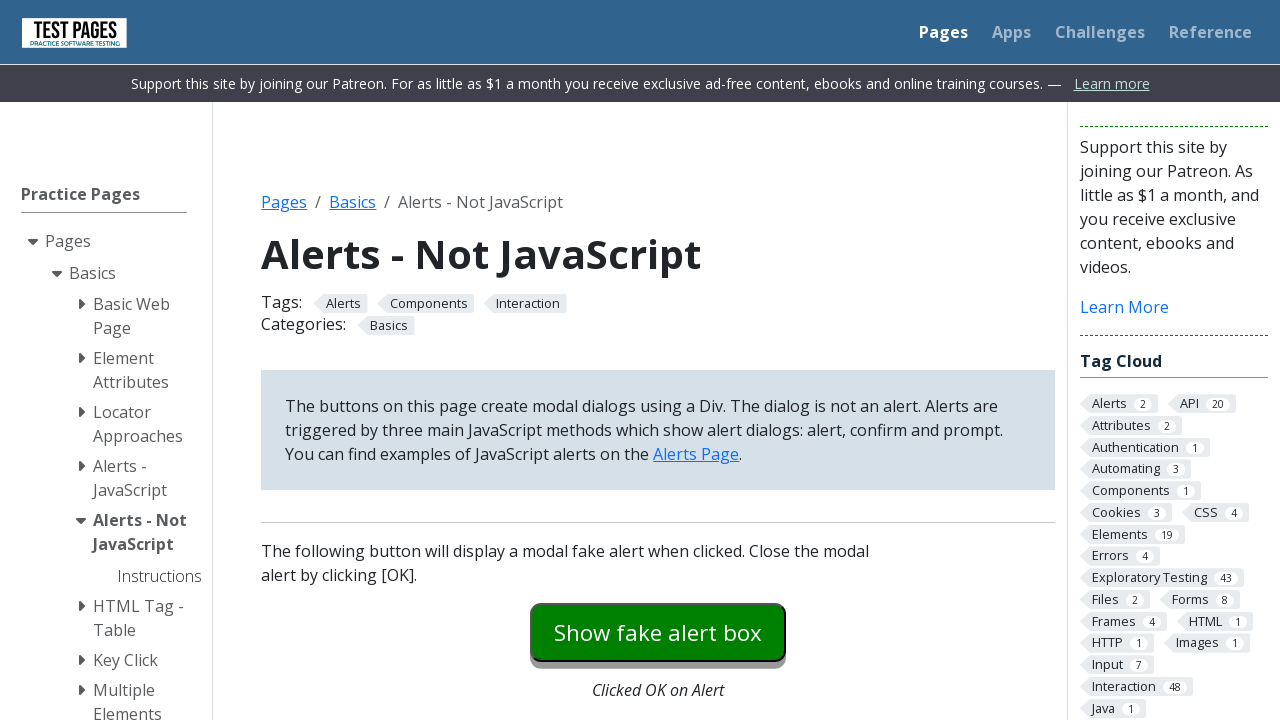

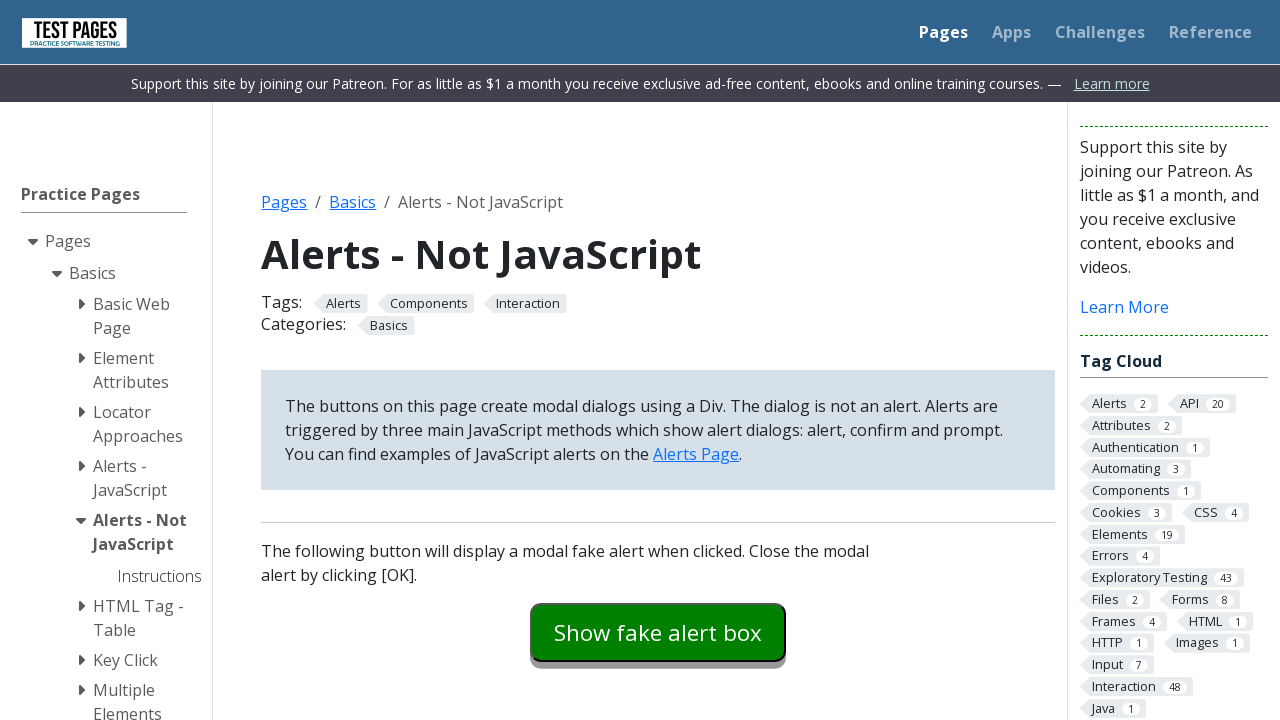